Tests that an unsaved change to an employee's name doesn't persist when switching between employees

Starting URL: https://devmountain-qa.github.io/employee-manager/1.2_Version/index.html

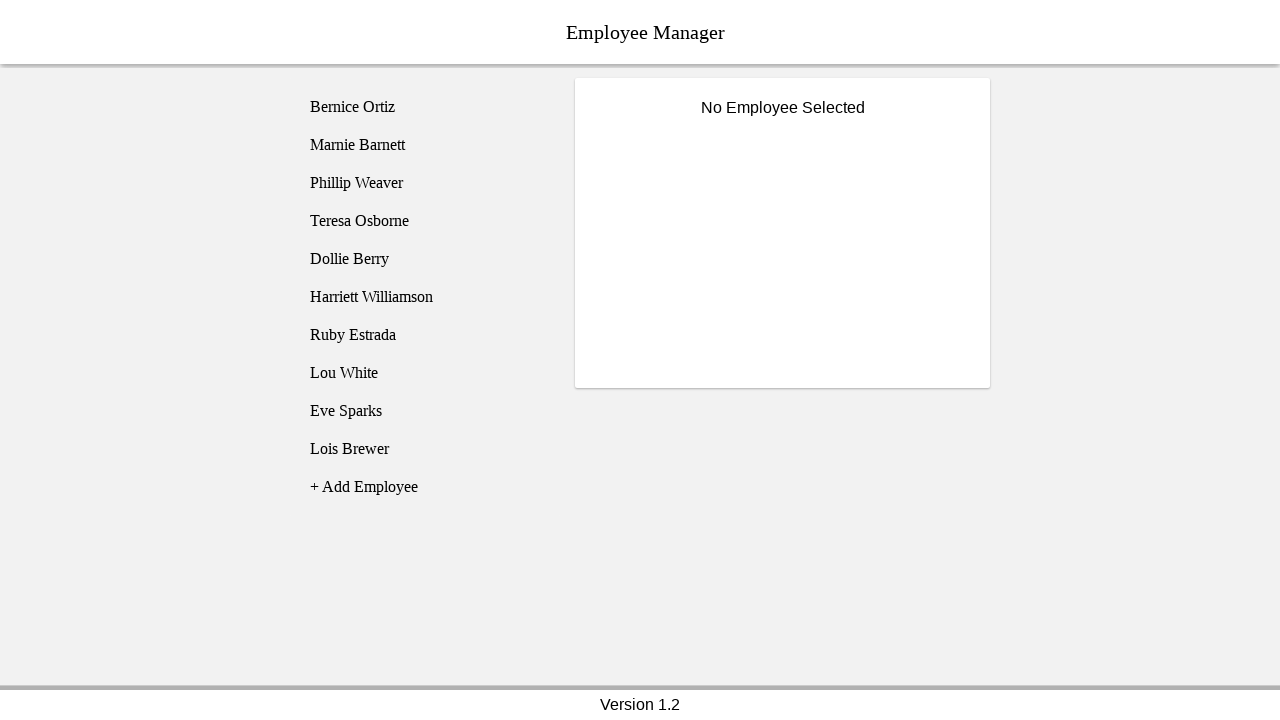

Clicked on Bernice Ortiz employee at (425, 107) on [name='employee1']
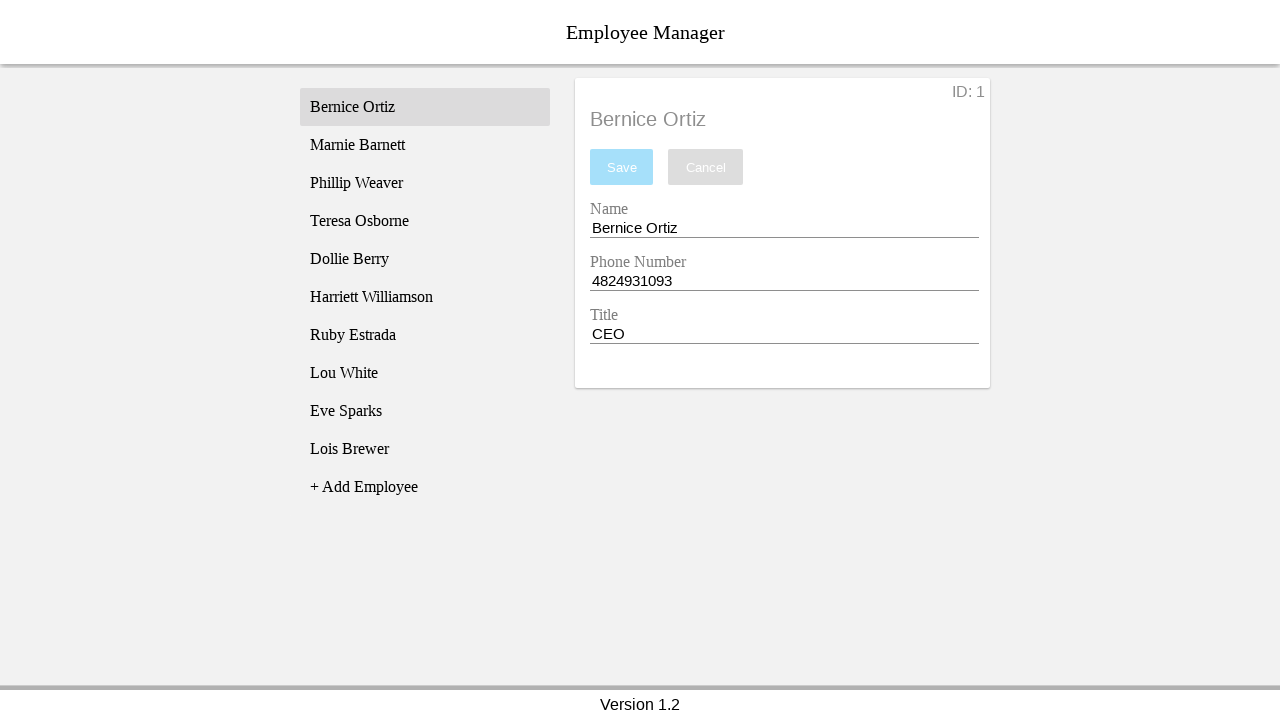

Name input field became visible
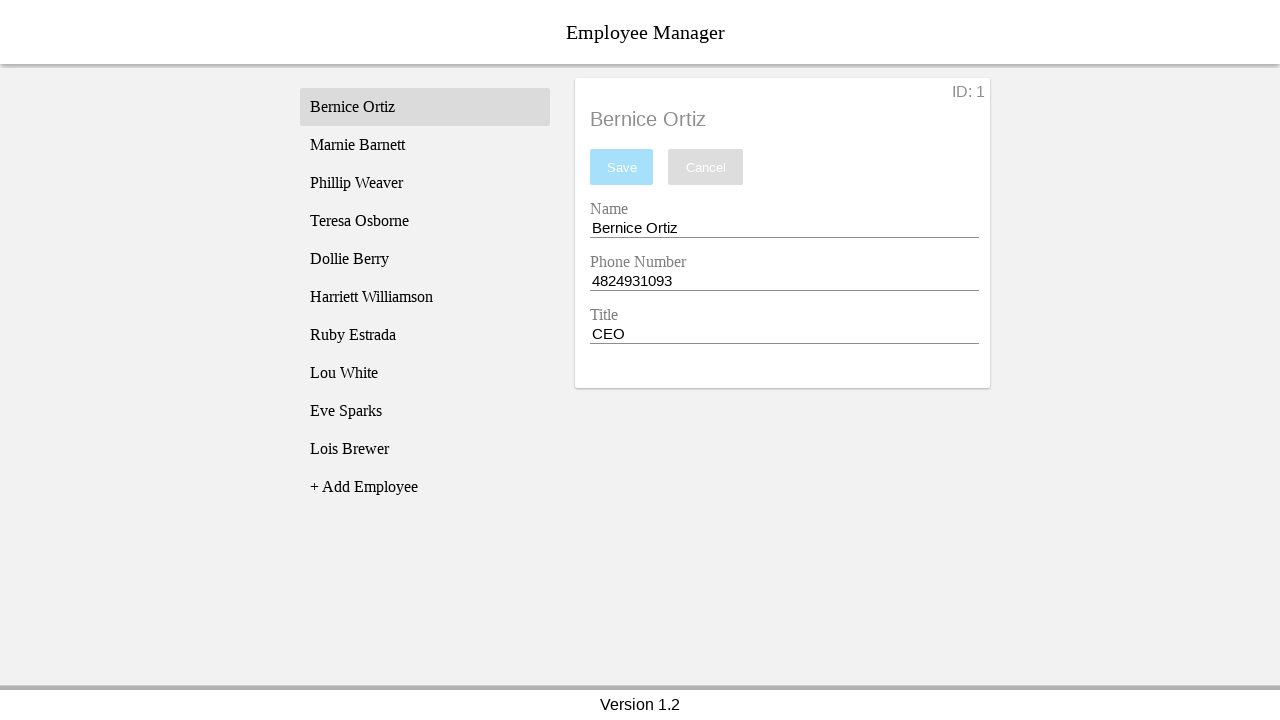

Filled name input with 'Test Name' on [name='nameEntry']
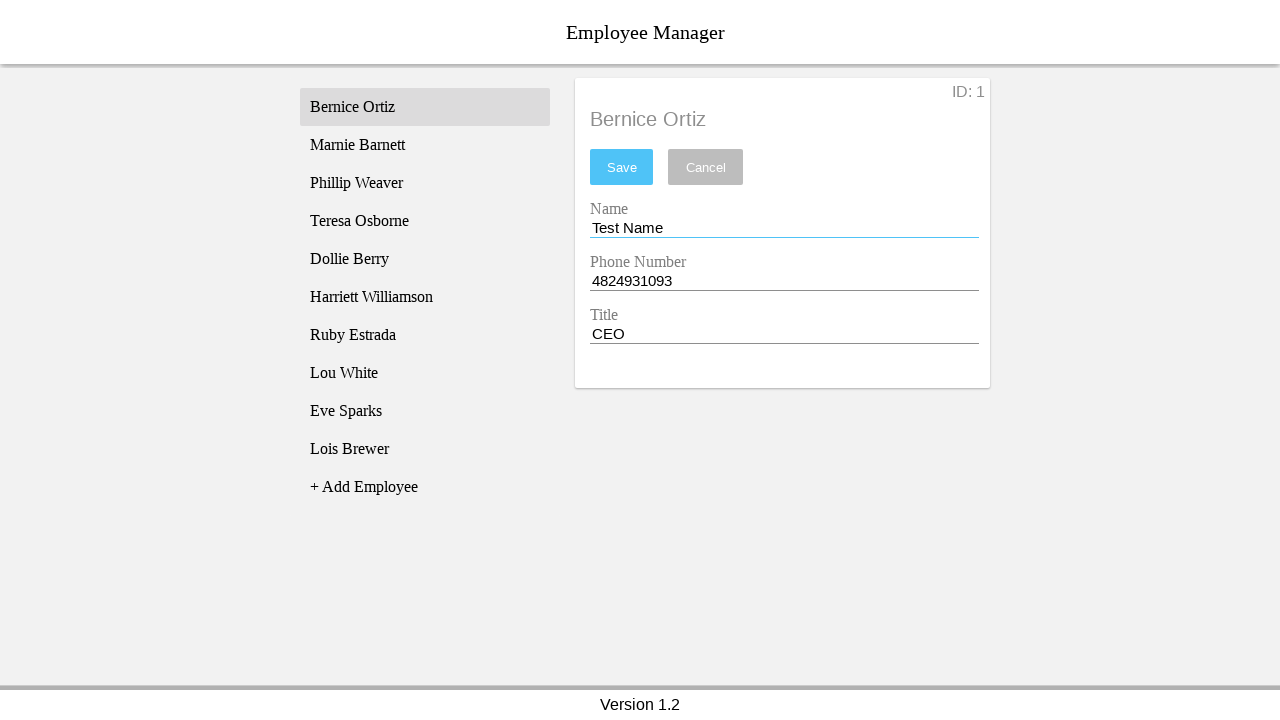

Clicked on Phillip Weaver employee at (425, 183) on [name='employee3']
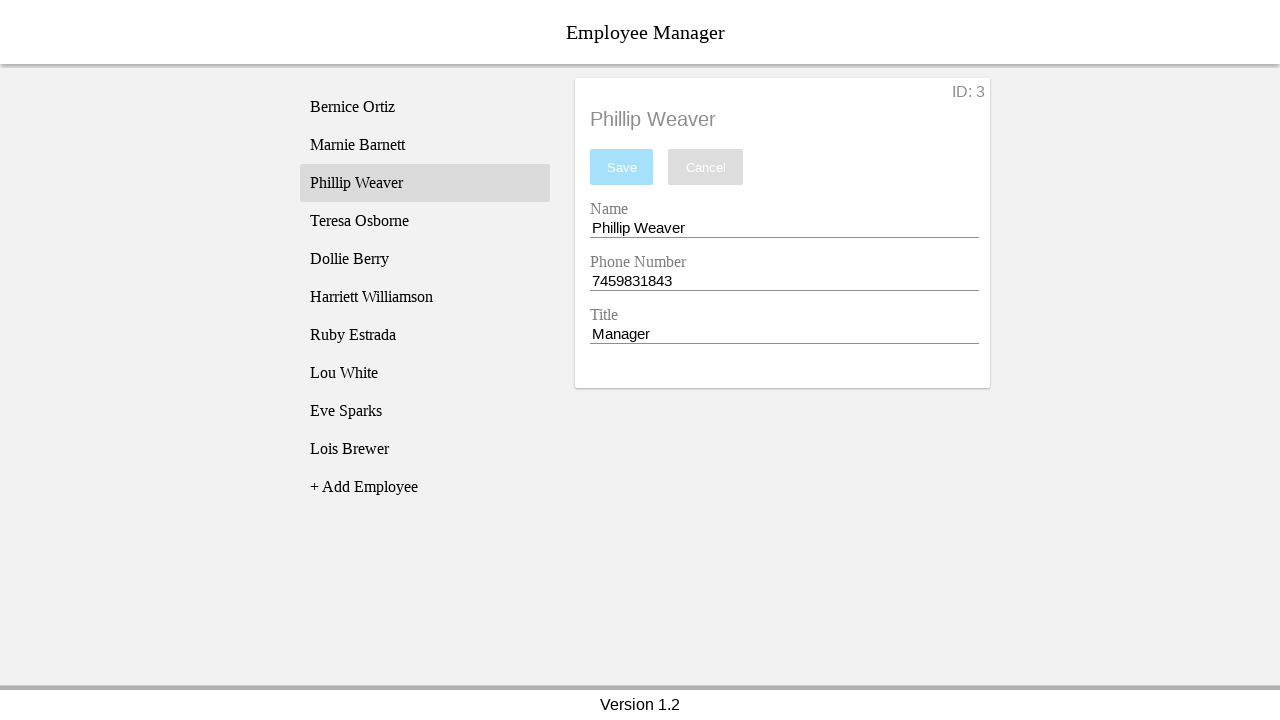

Phillip Weaver's name displayed in title
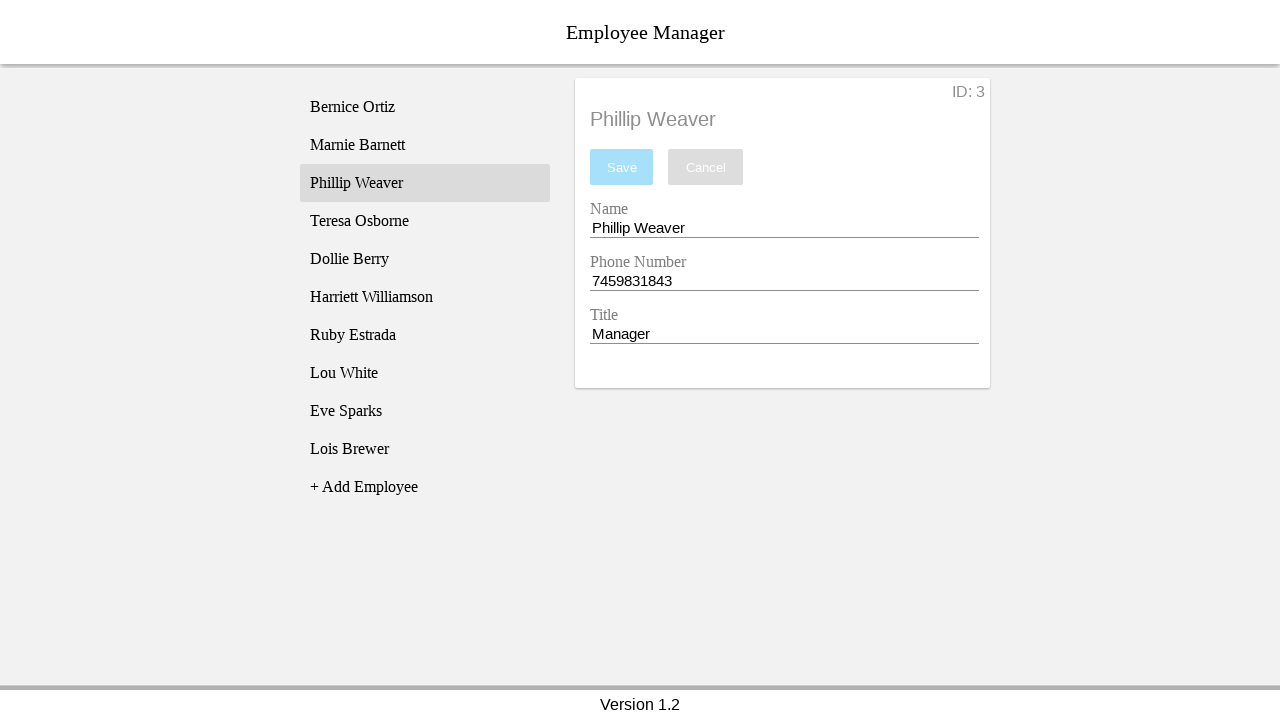

Clicked back on Bernice Ortiz employee at (425, 107) on [name='employee1']
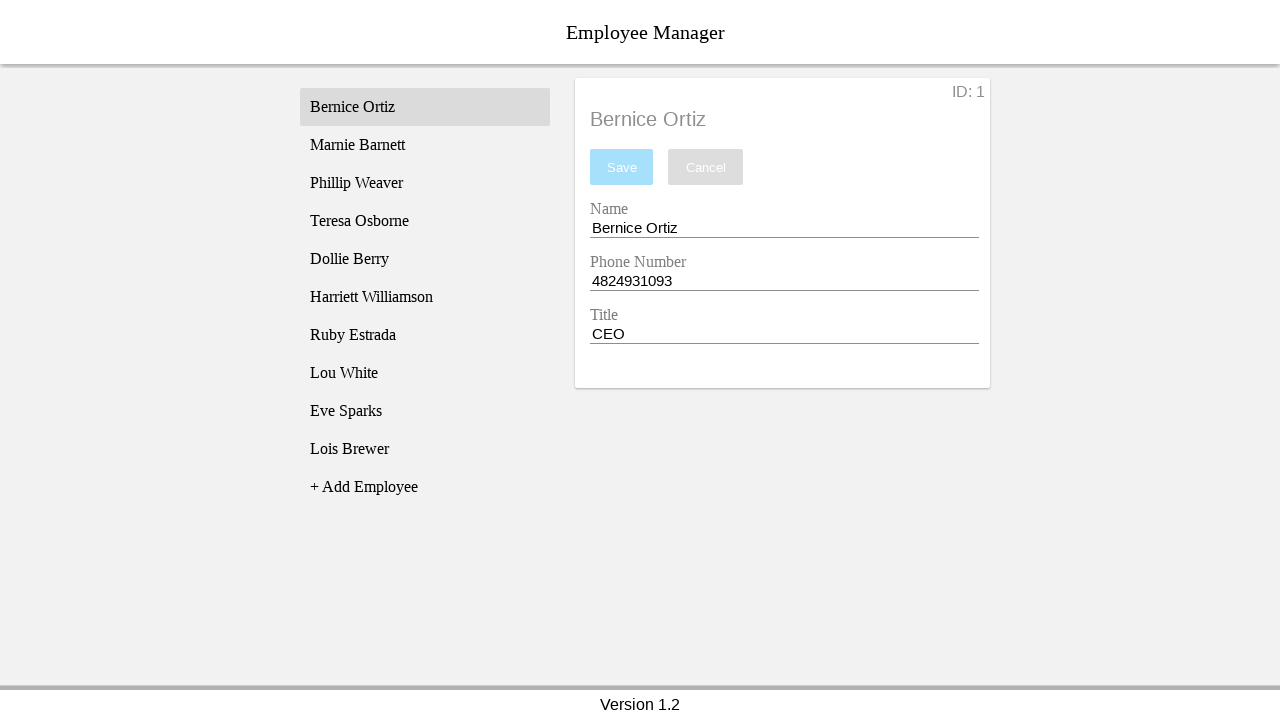

Bernice Ortiz's name displayed in title
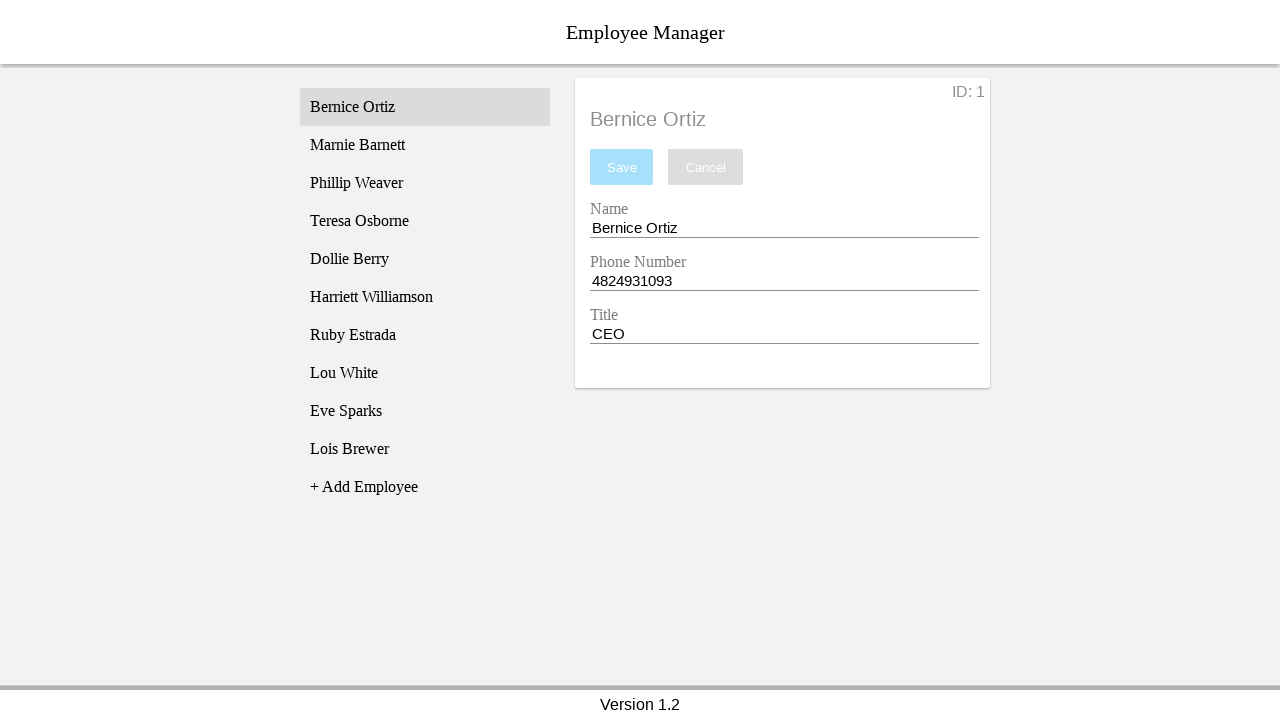

Verified that unsaved name change did not persist - name reverted to 'Bernice Ortiz'
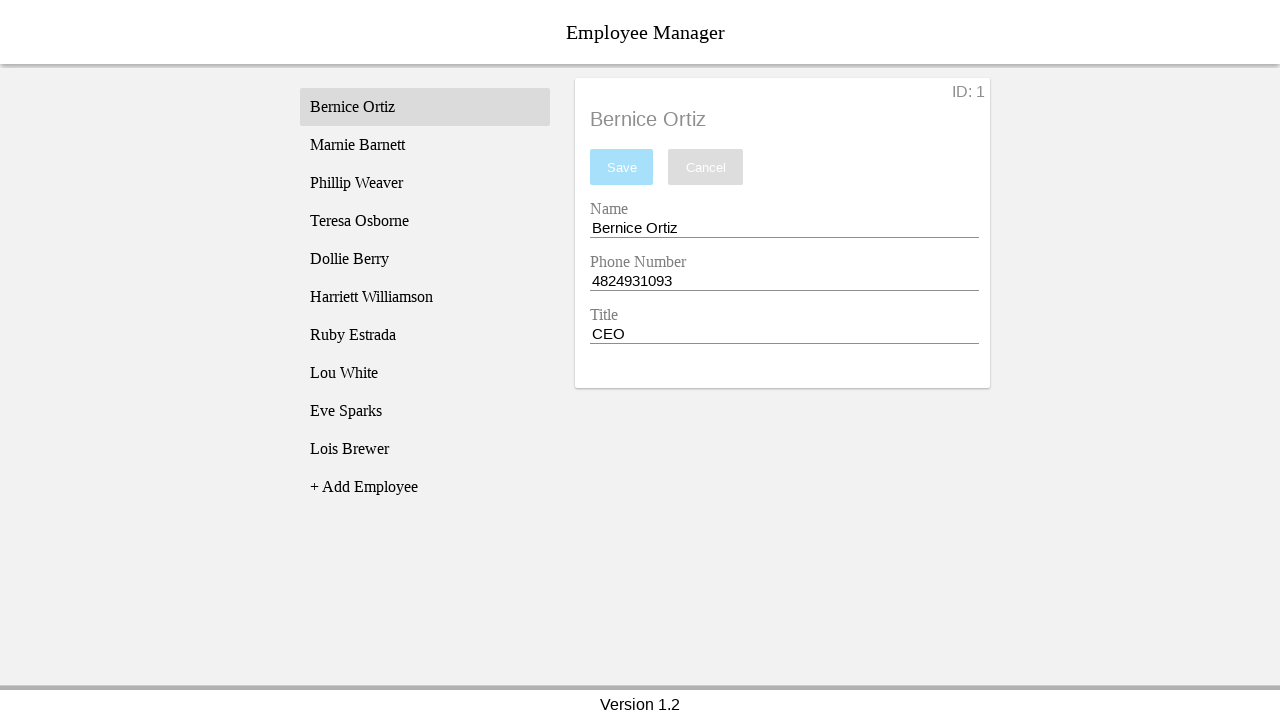

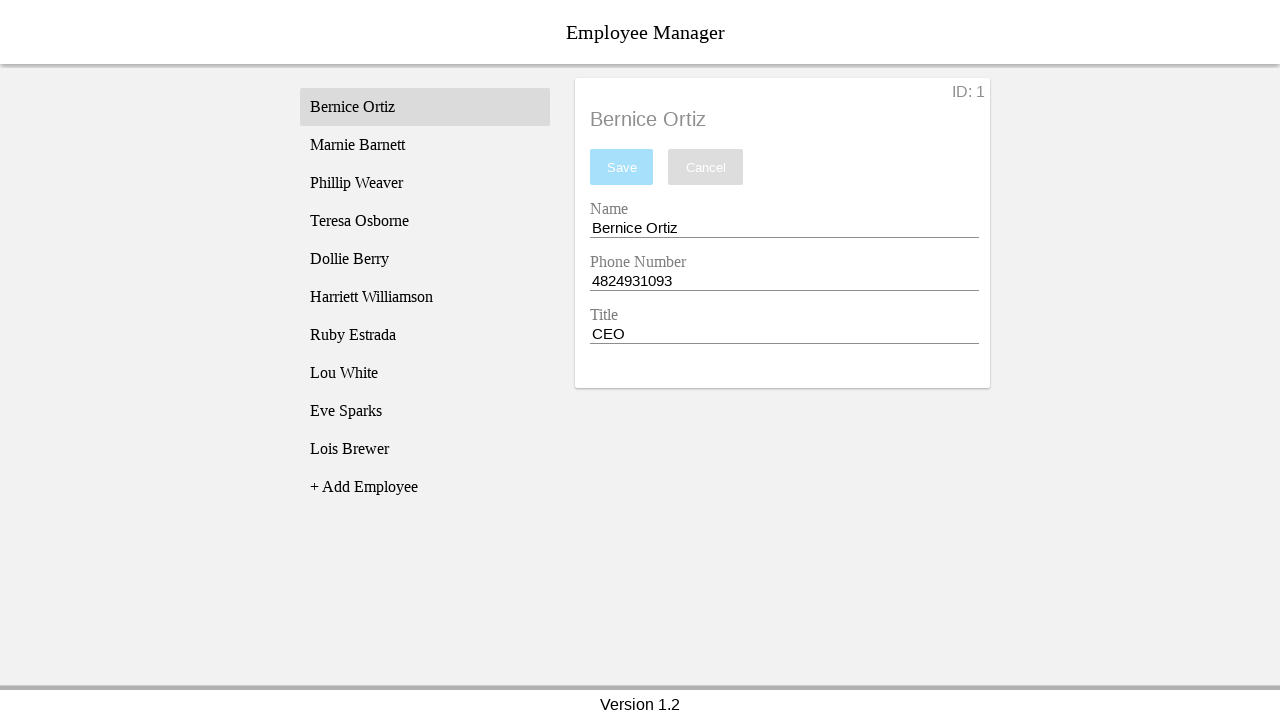